Tests click-and-drag selection on a grid of selectable items, selecting items 1 through 11

Starting URL: http://jqueryui.com/resources/demos/selectable/display-grid.html

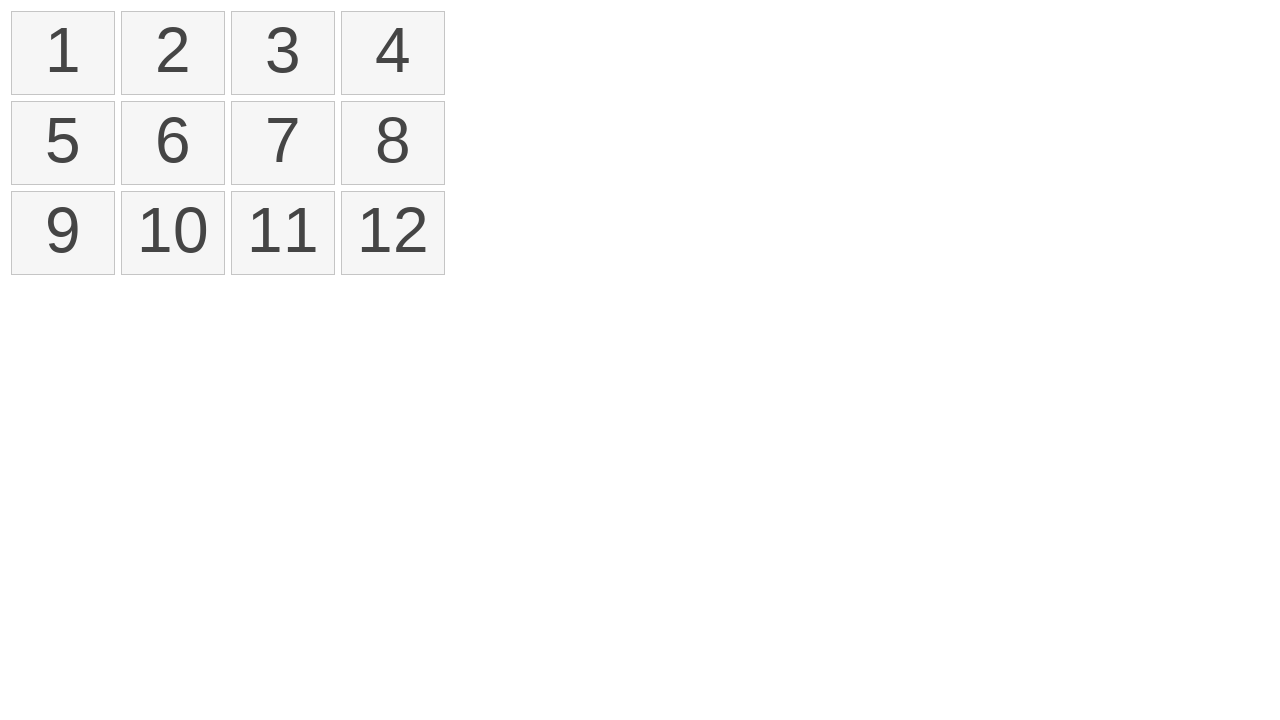

Retrieved all selectable list items from the grid
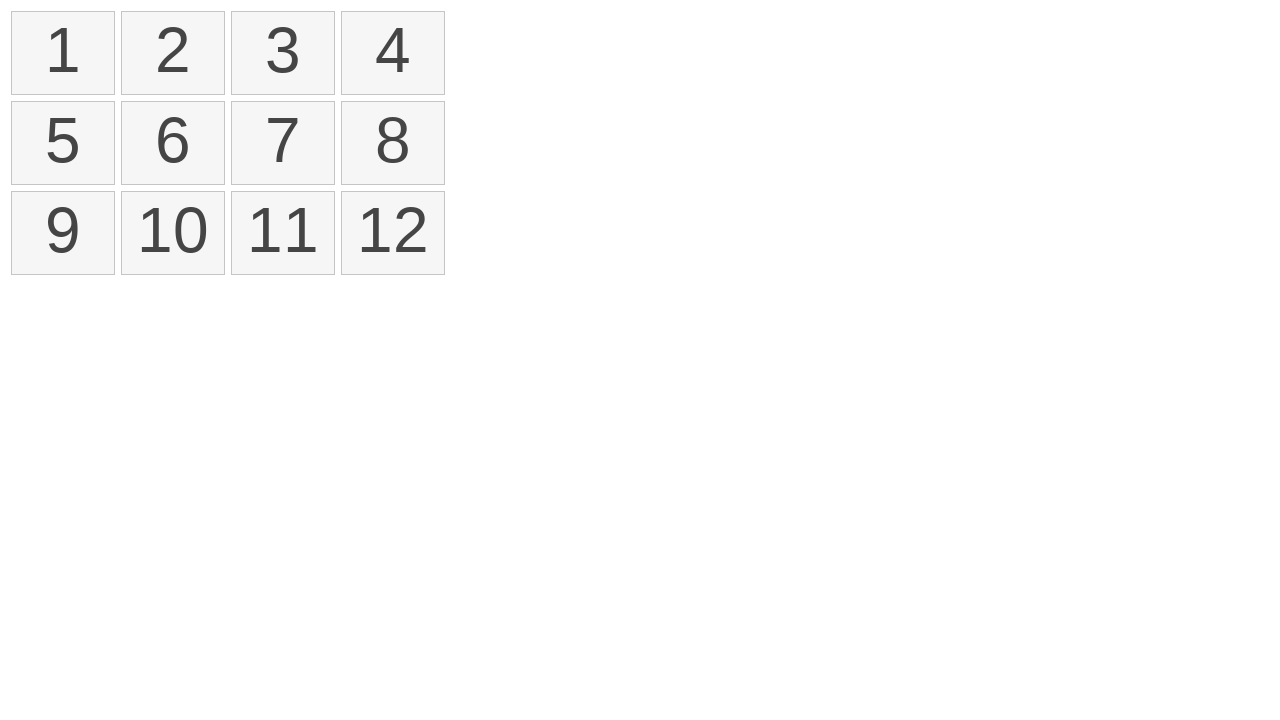

Located the first selectable item
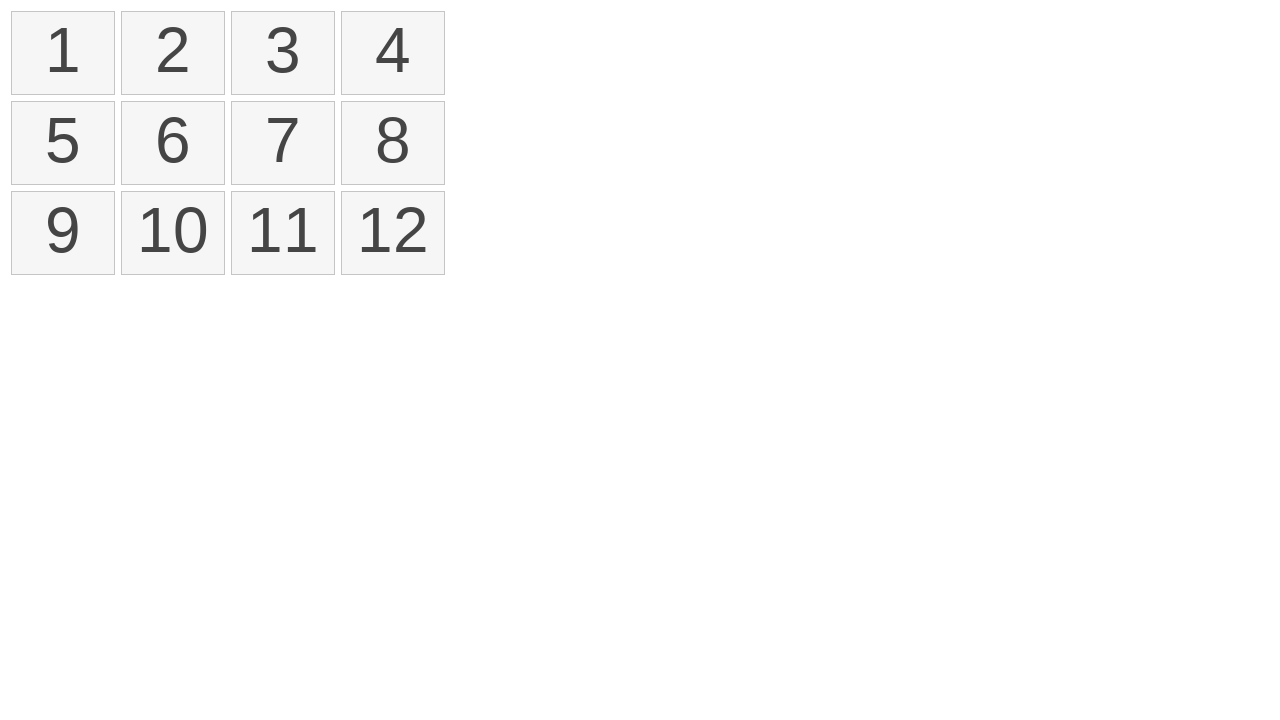

Located the eleventh selectable item
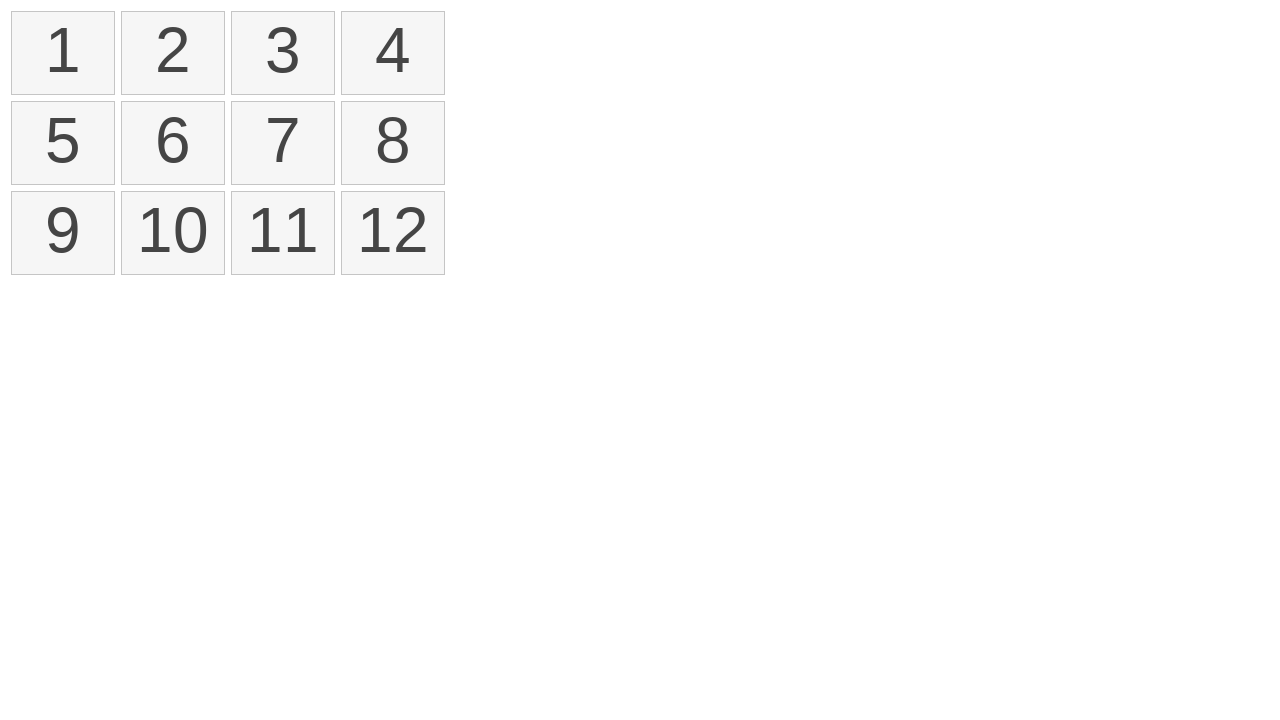

Moved mouse to the first item at (16, 16)
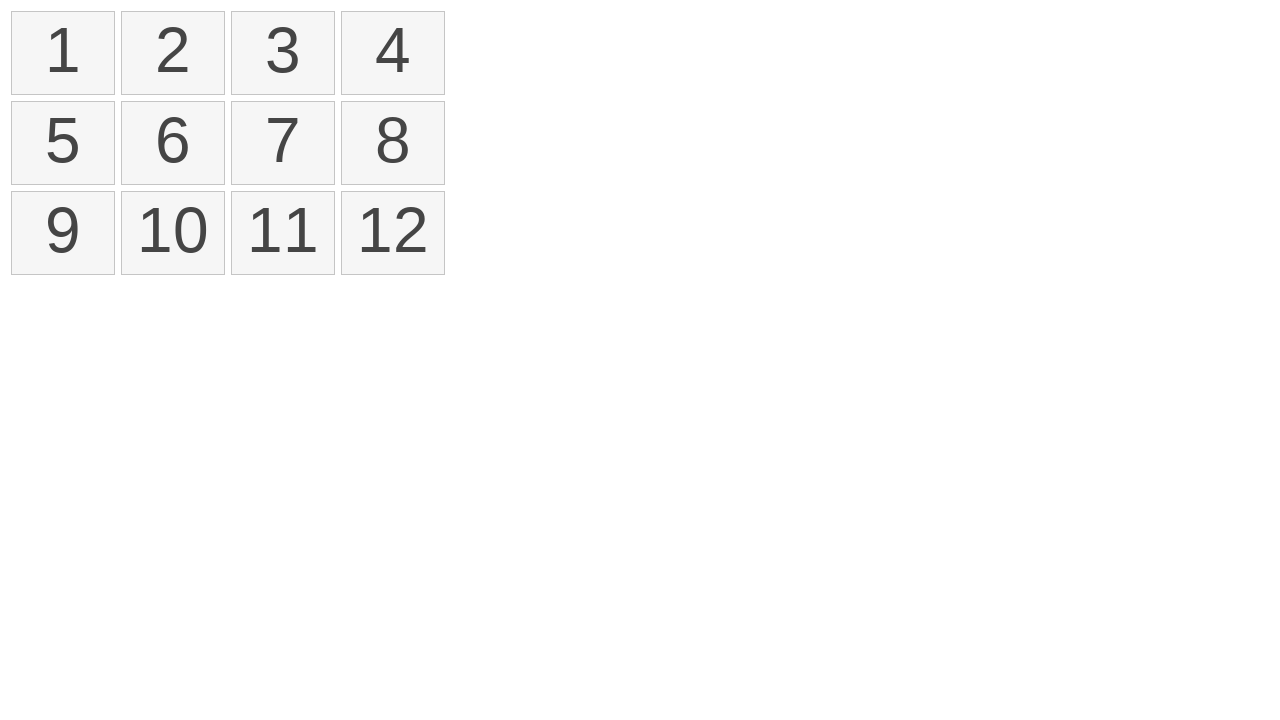

Pressed down mouse button to start selection at (16, 16)
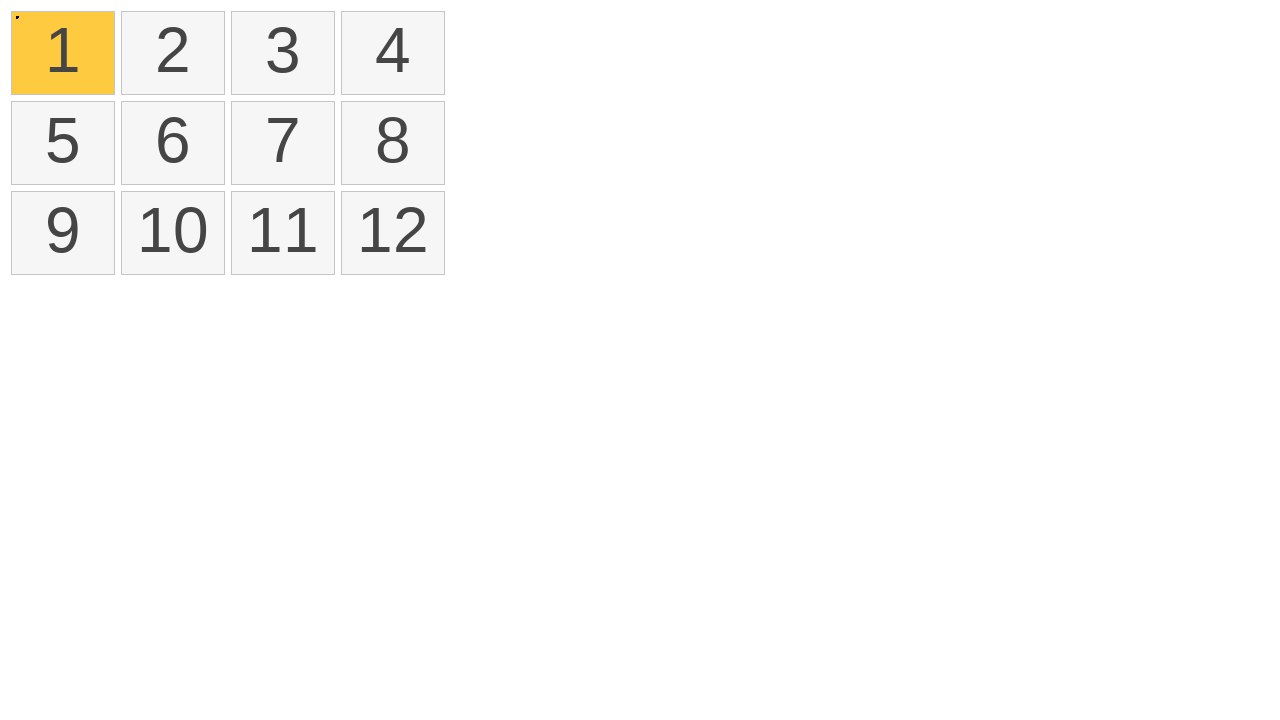

Dragged mouse to the eleventh item at (236, 196)
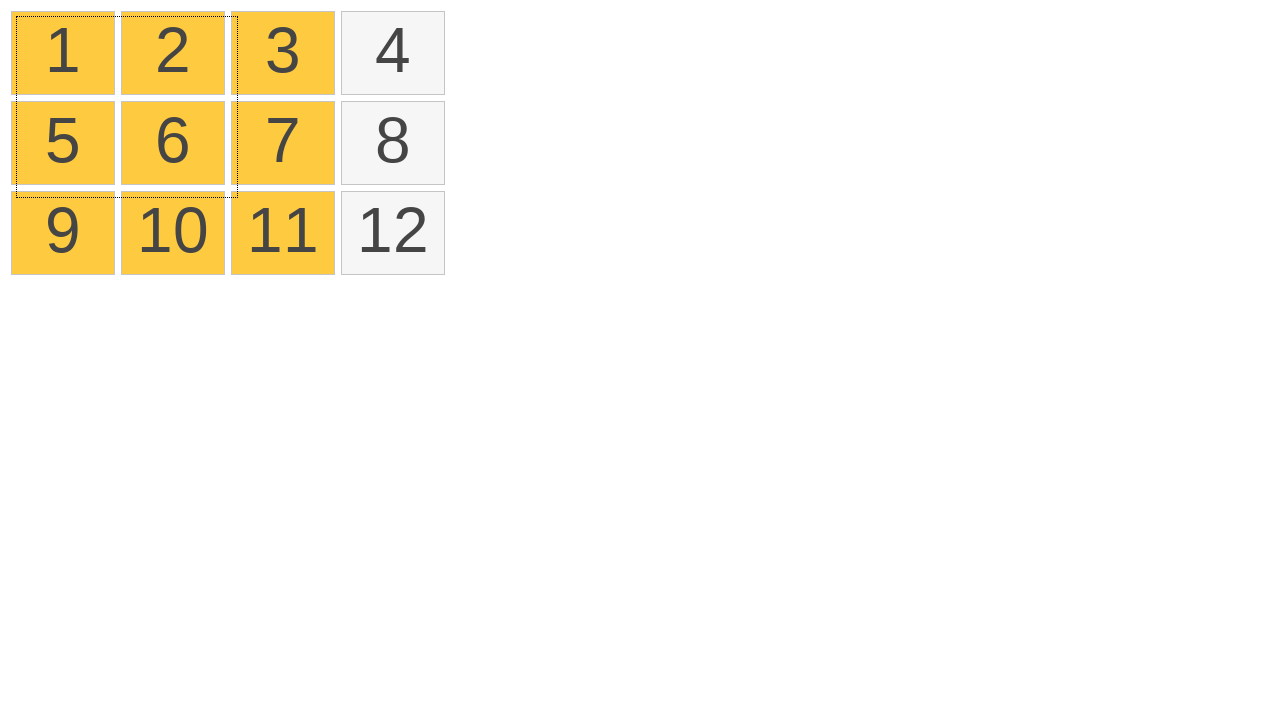

Released mouse button to complete drag selection at (236, 196)
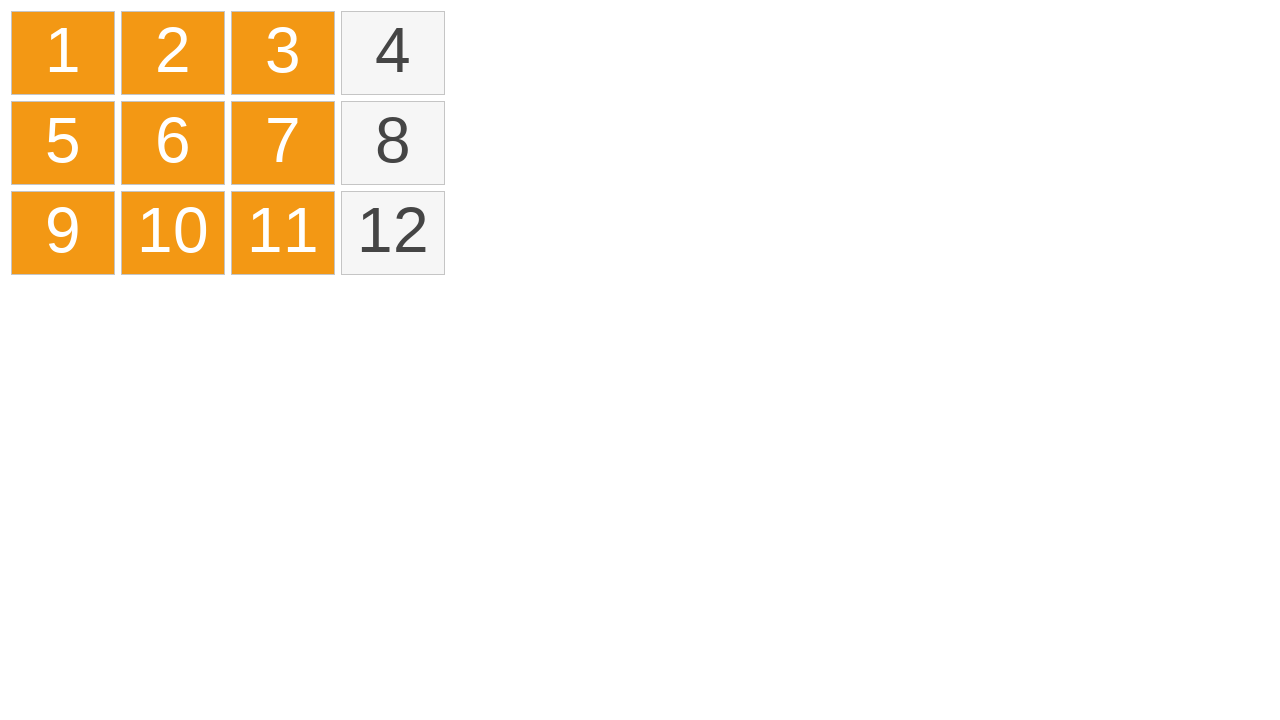

Located all selected items in the grid
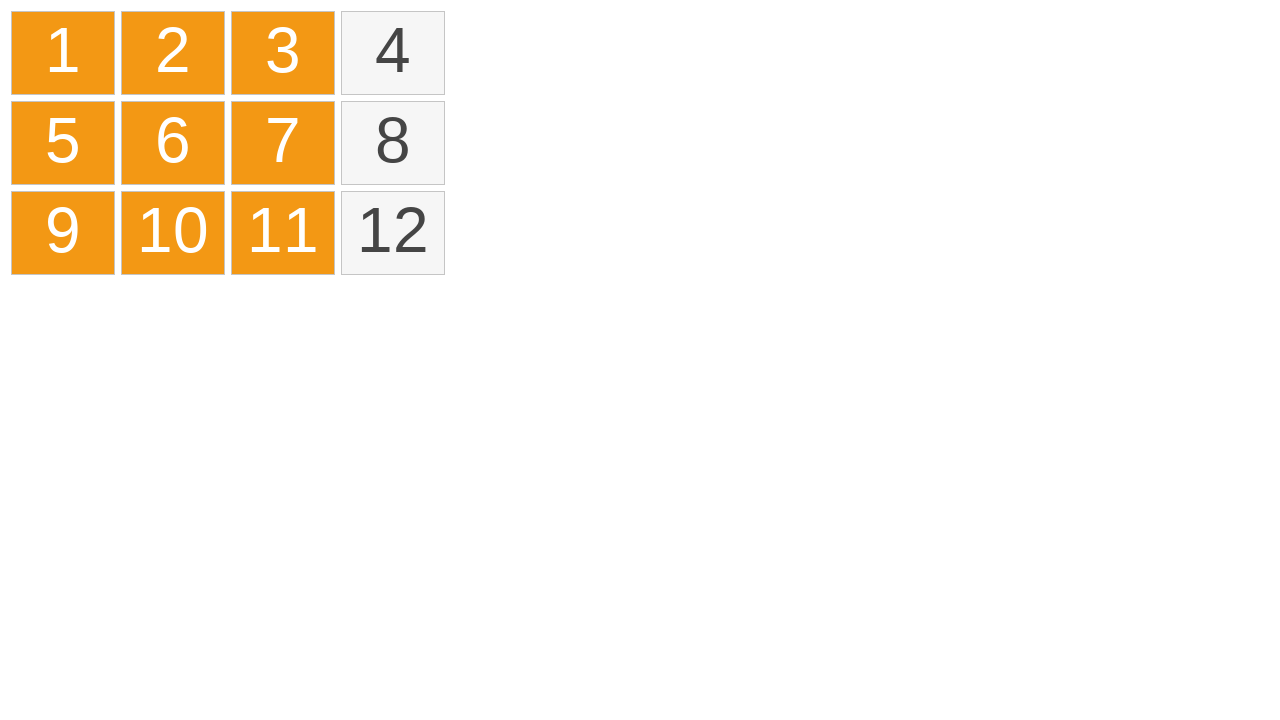

Verified that 9 items are selected from the drag operation
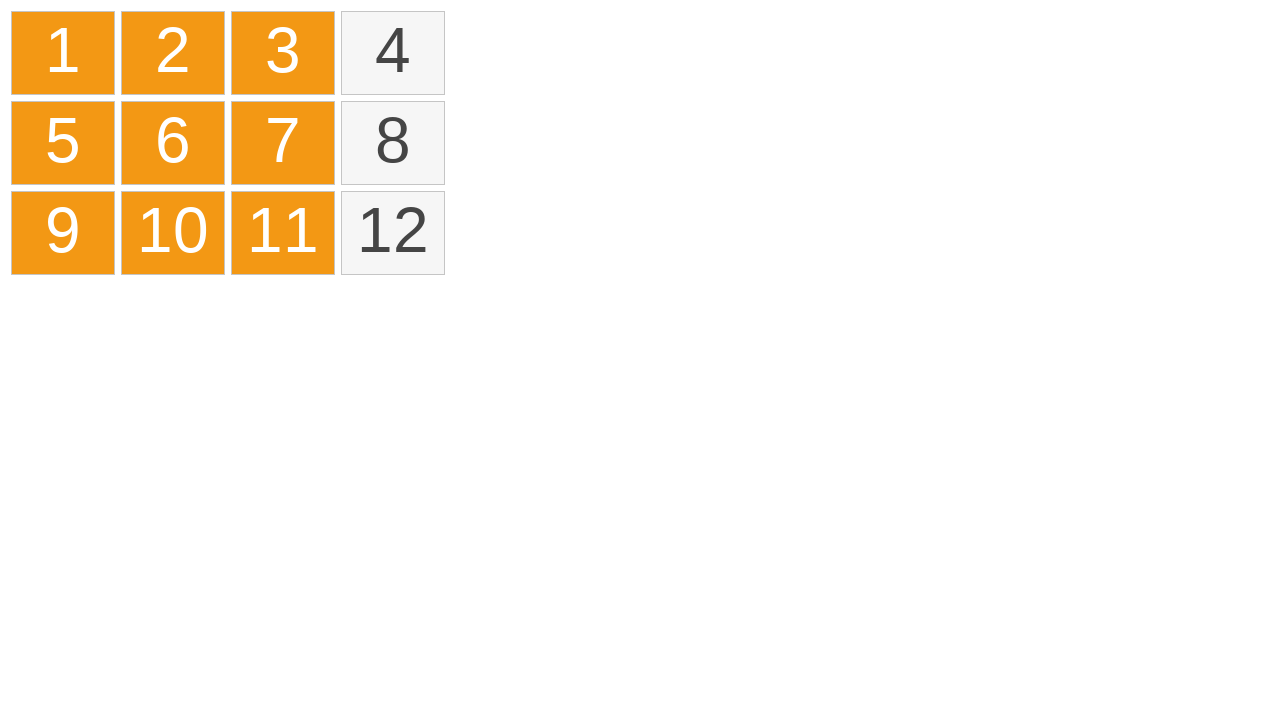

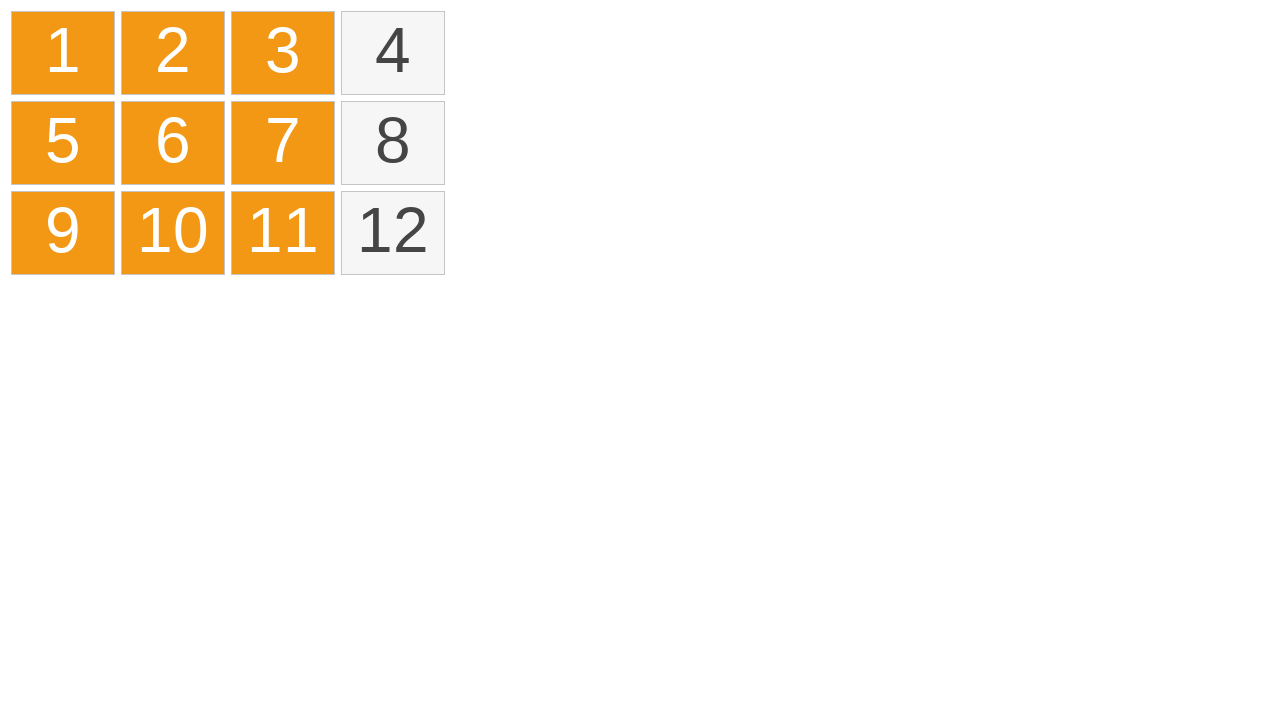